Tests UI elements on a page including dropdown selection, radio button clicking, and verifying element attributes without performing actual authentication.

Starting URL: https://rahulshettyacademy.com/loginpagePractise/

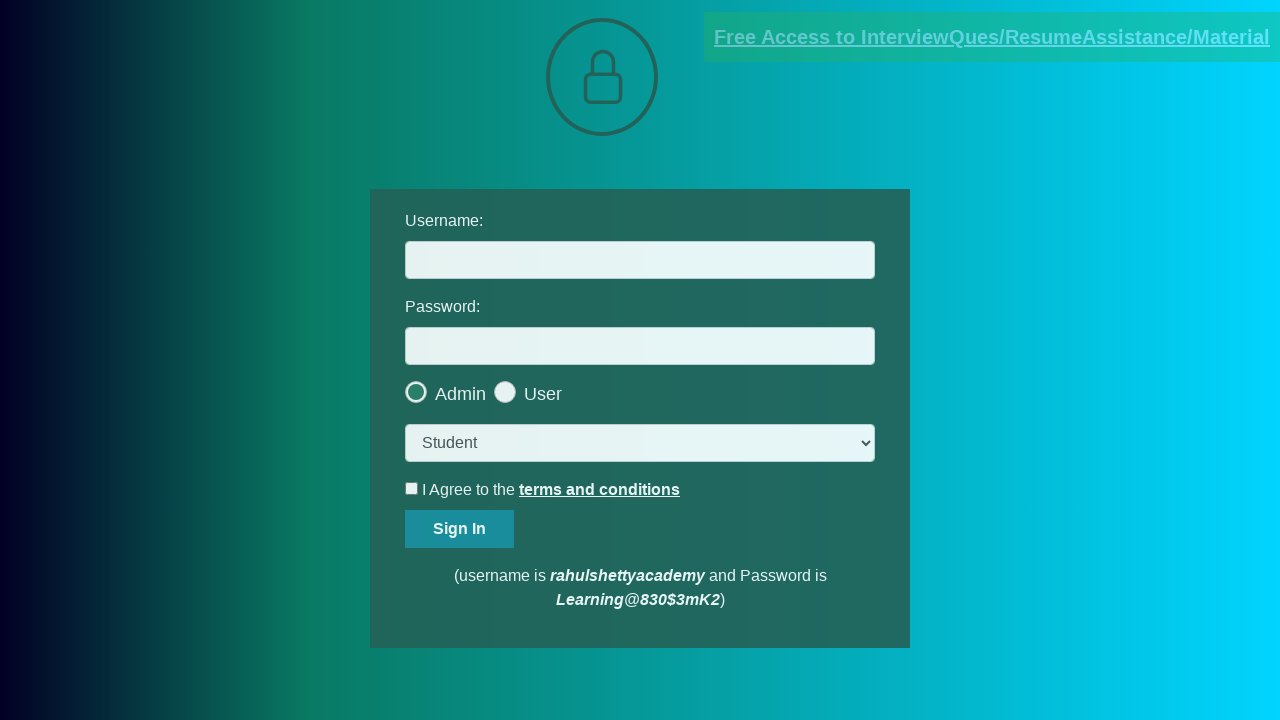

Selected 'consult' option from dropdown on select.form-control
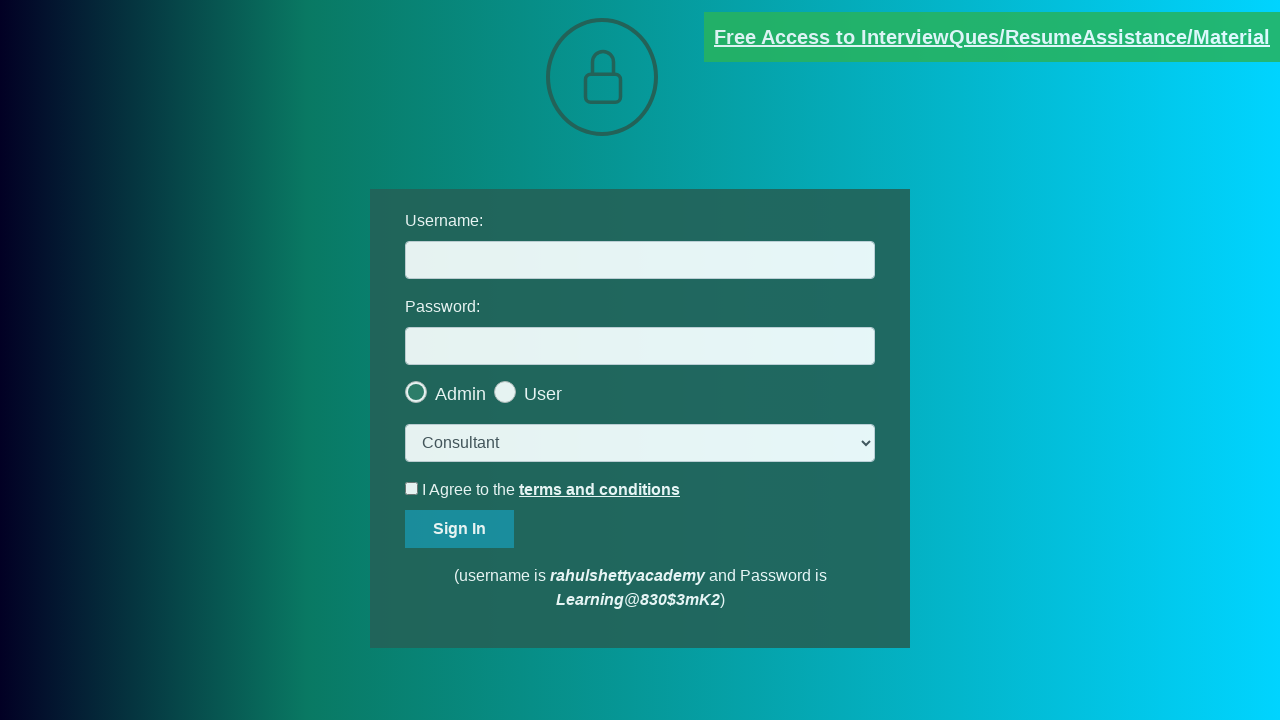

Clicked the last radio button at (543, 394) on .radiotextsty >> nth=-1
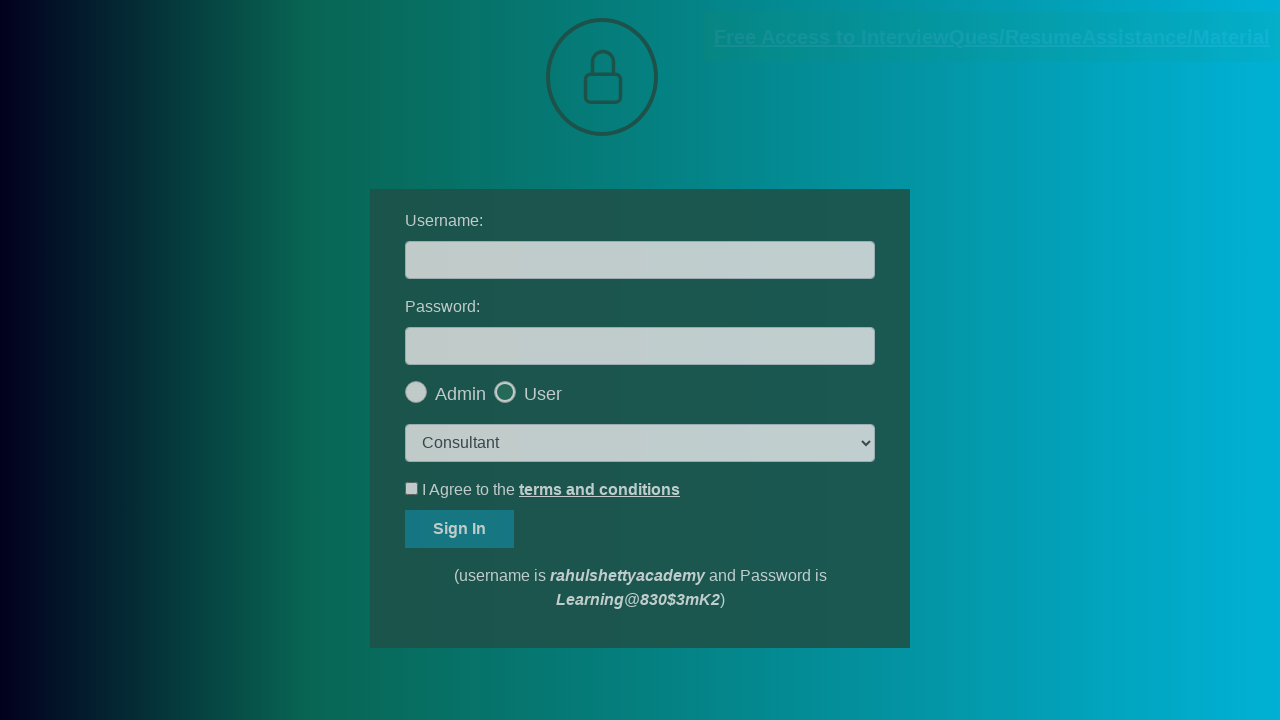

Clicked okay button on popup at (698, 144) on #okayBtn
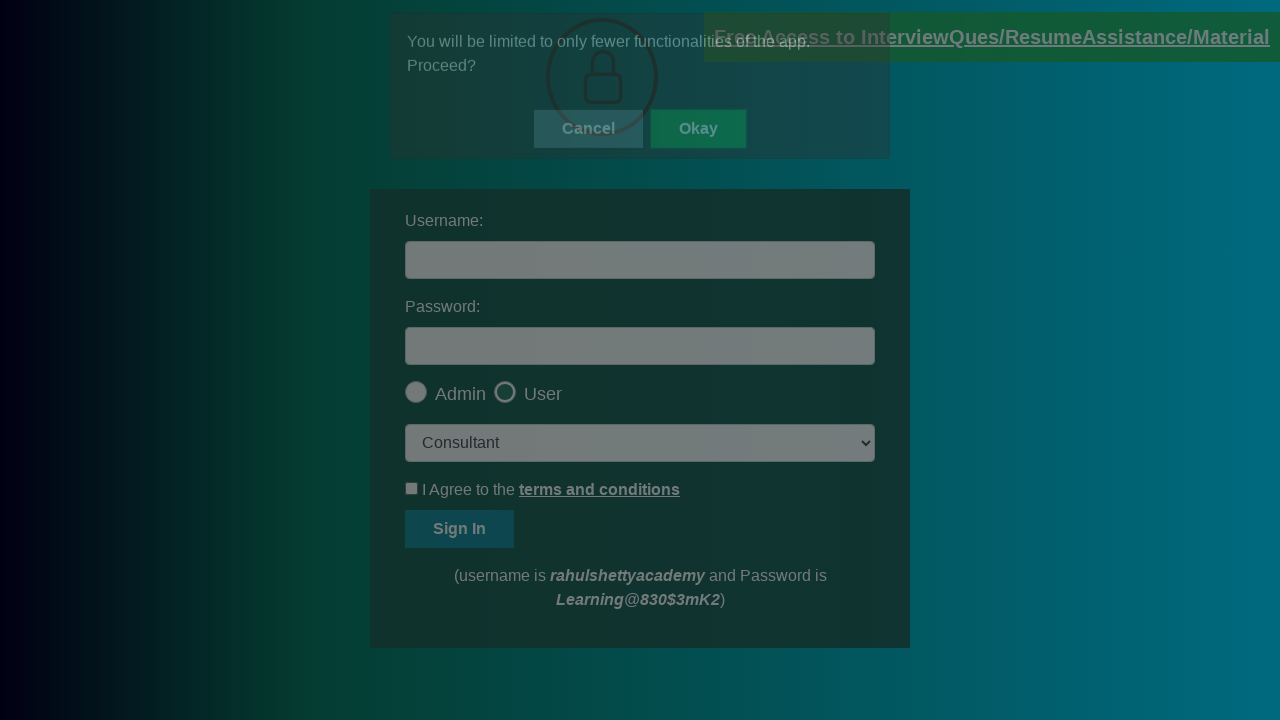

Verified document link has 'blinkingText' class attribute
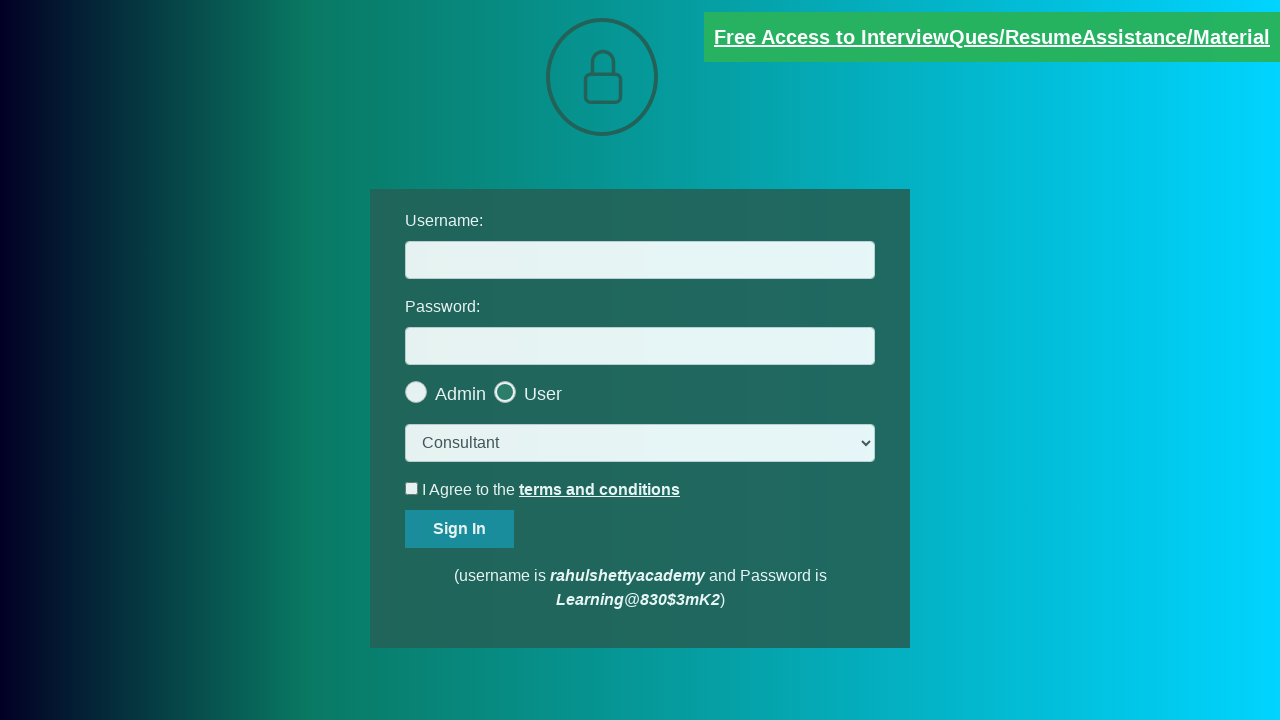

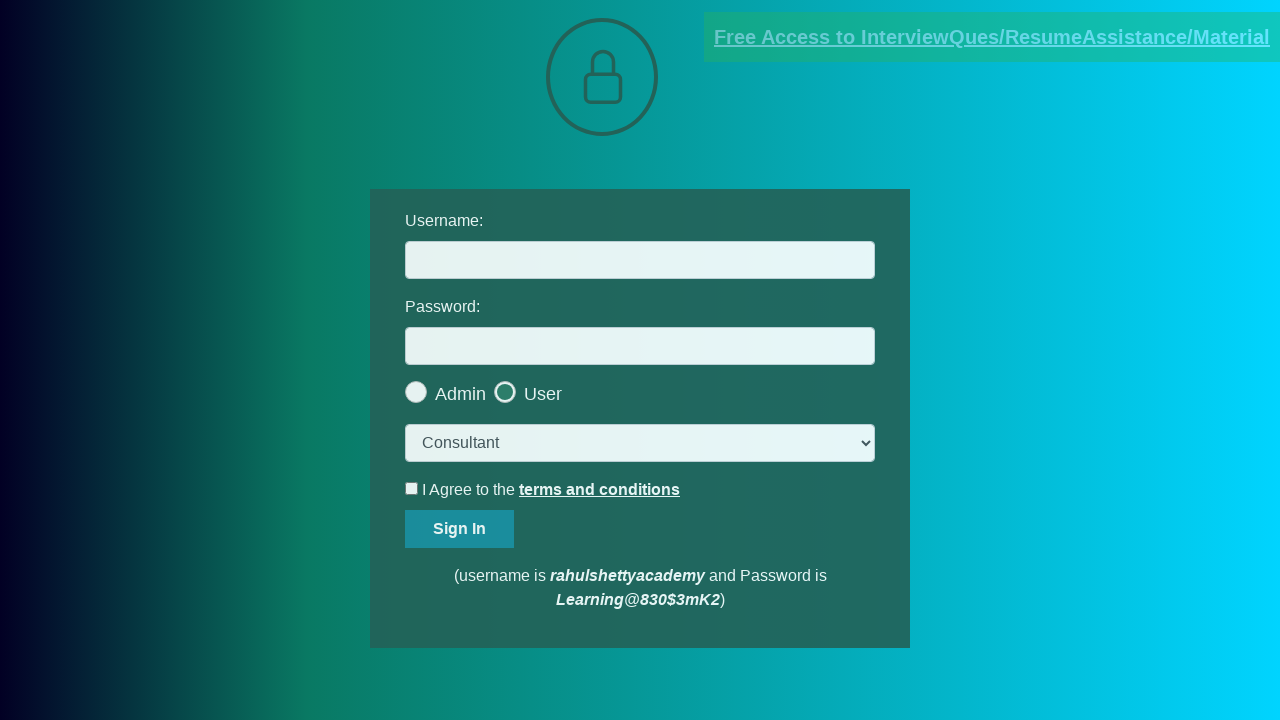